Tests adding a new person to the employee list by filling out all form fields (name, surname, job, date of birth, language checkbox, gender radio button, and status dropdown) and submitting.

Starting URL: https://kristinek.github.io/site/tasks/list_of_people

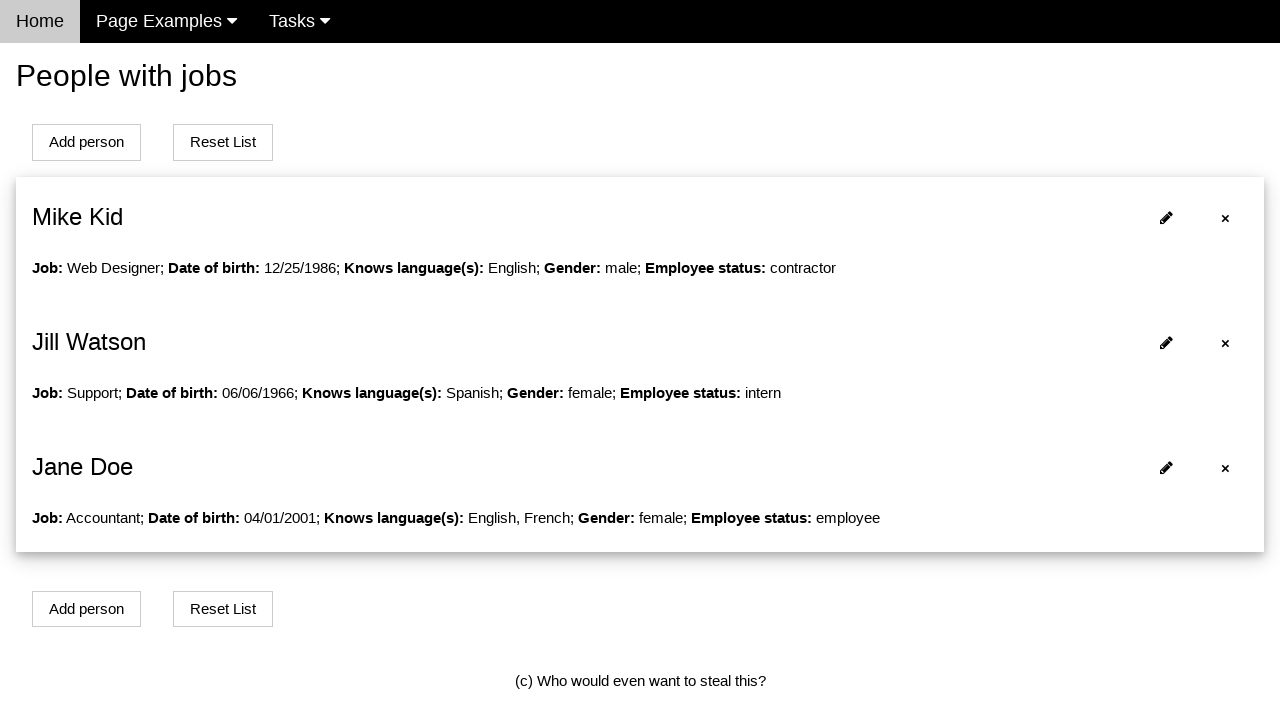

Clicked Add person button at (86, 142) on button#addPersonBtn
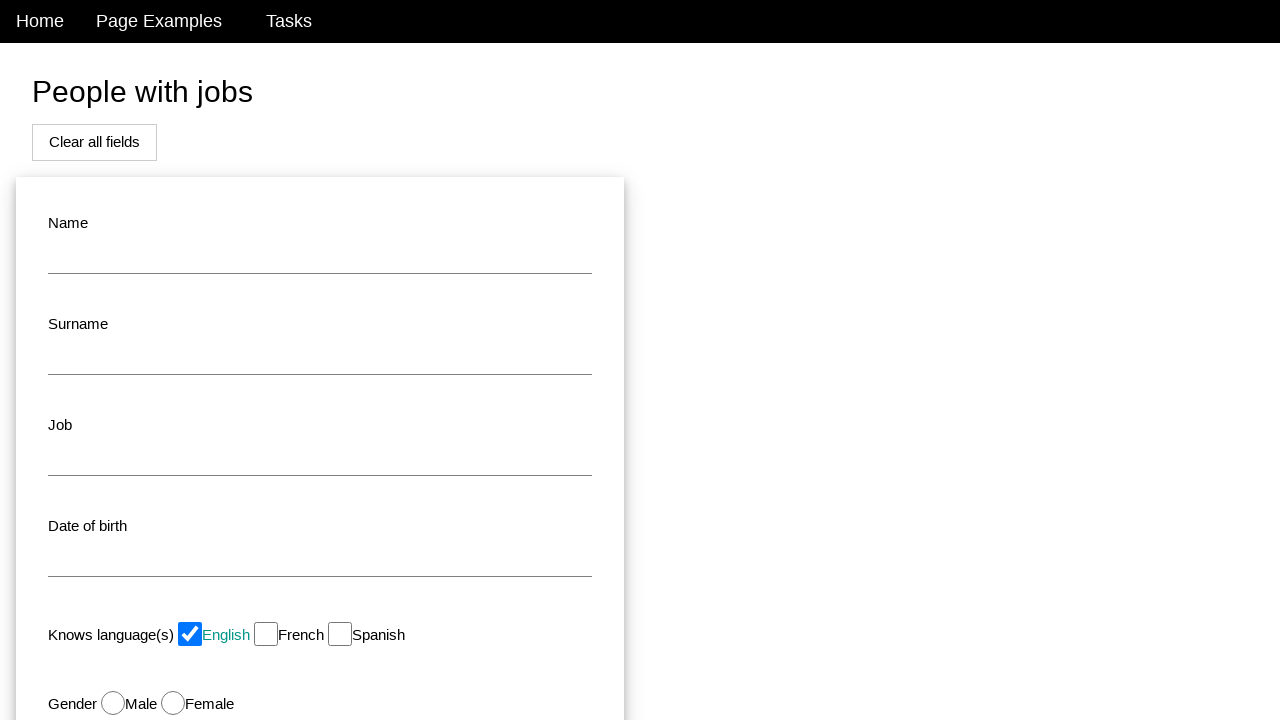

Filled name field with 'John' on #name
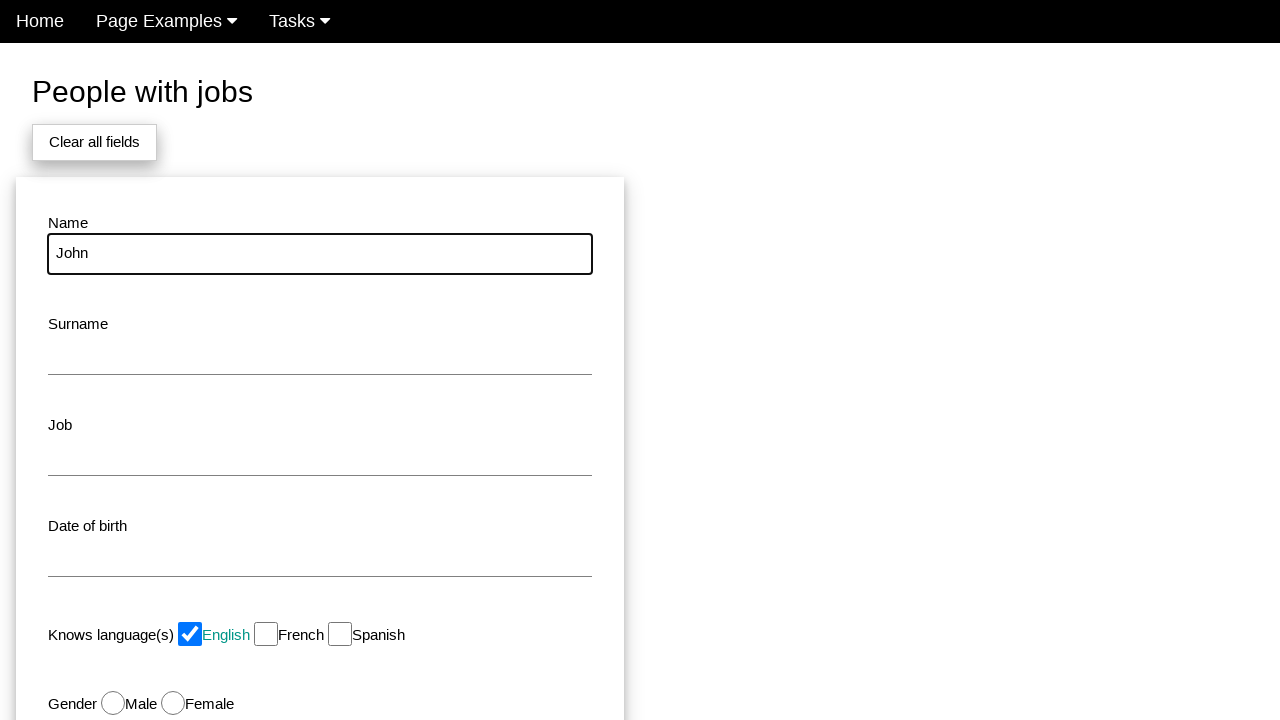

Filled surname field with 'Smith' on #surname
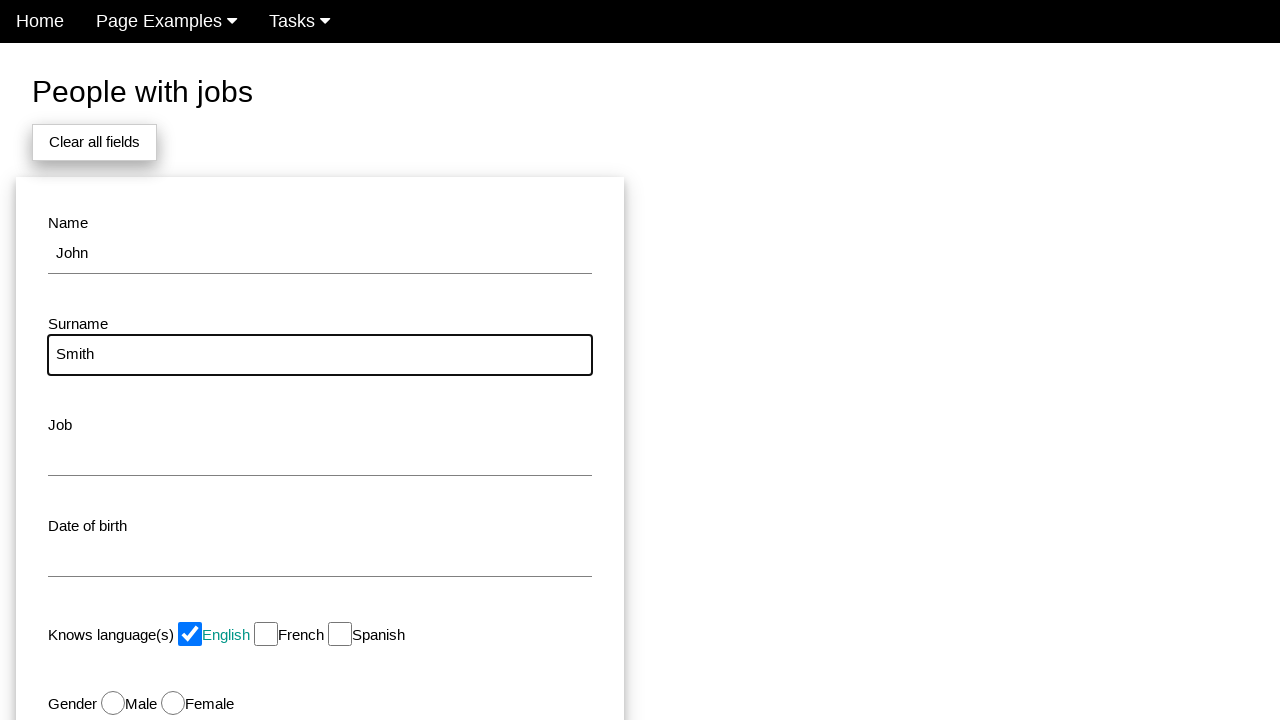

Filled job field with 'Developer' on #job
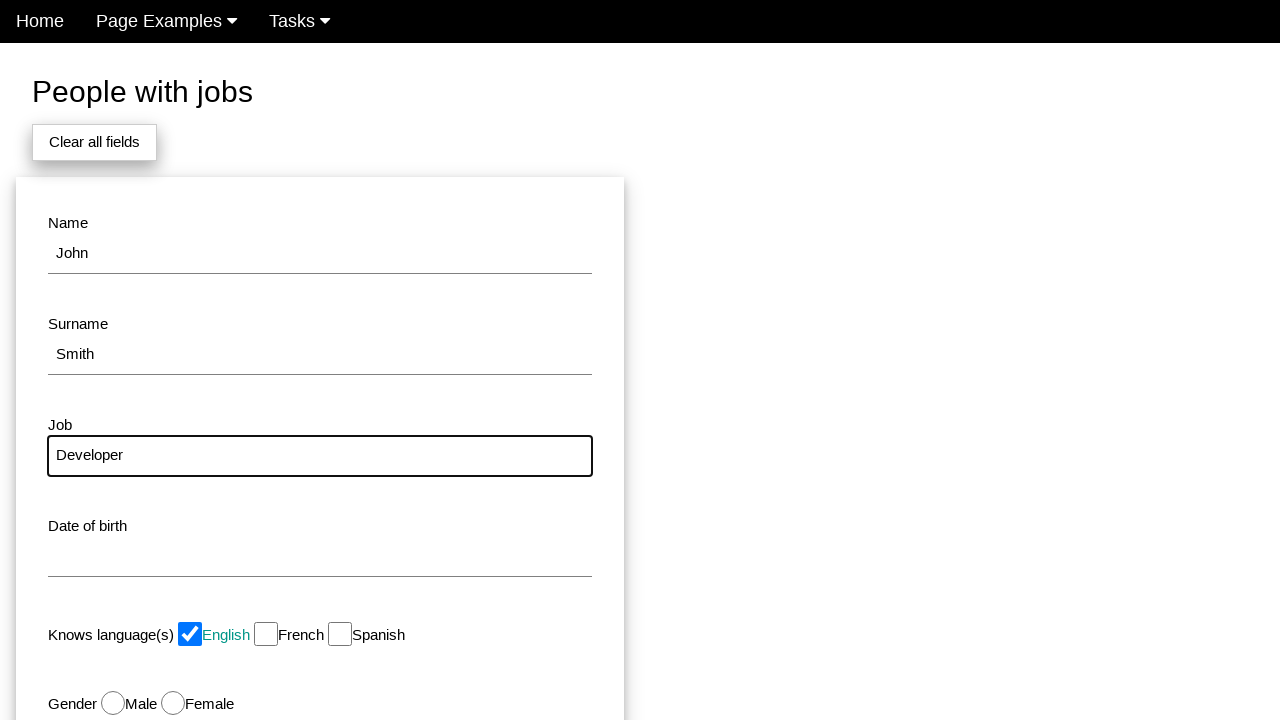

Filled date of birth field with '1990-05-15' on #dob
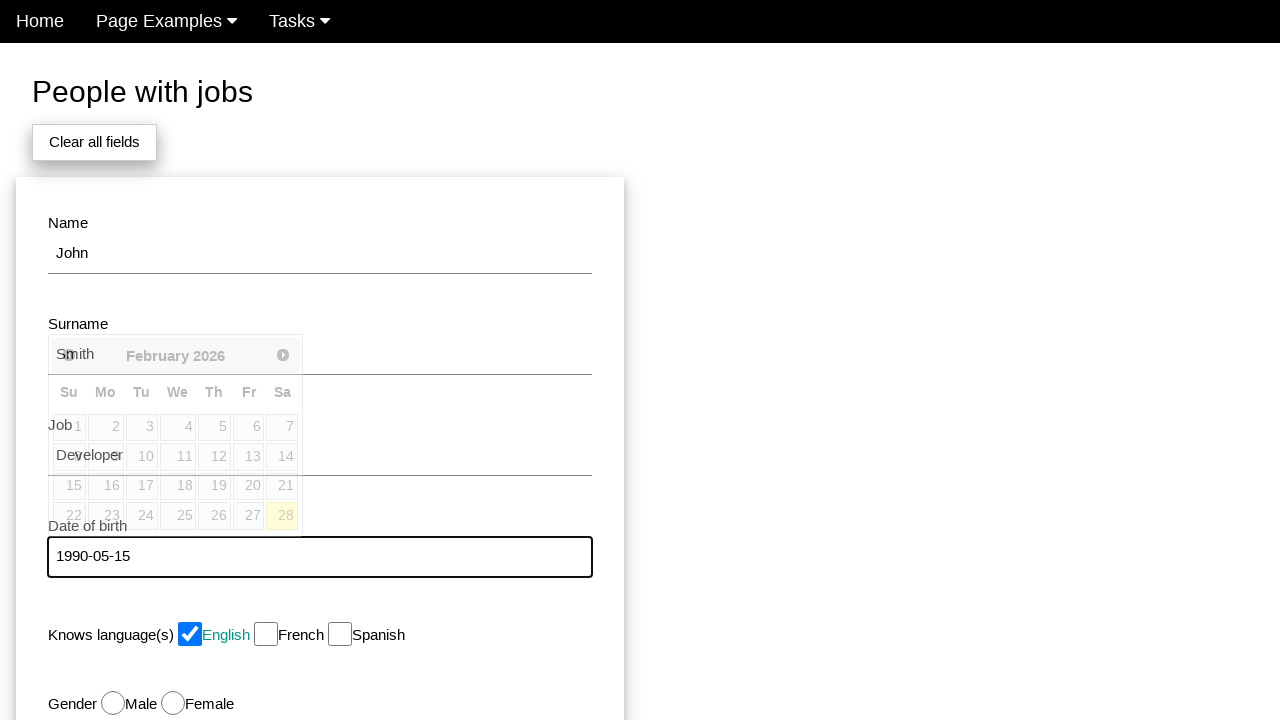

Checked Spanish language checkbox at (340, 634) on input#spanish
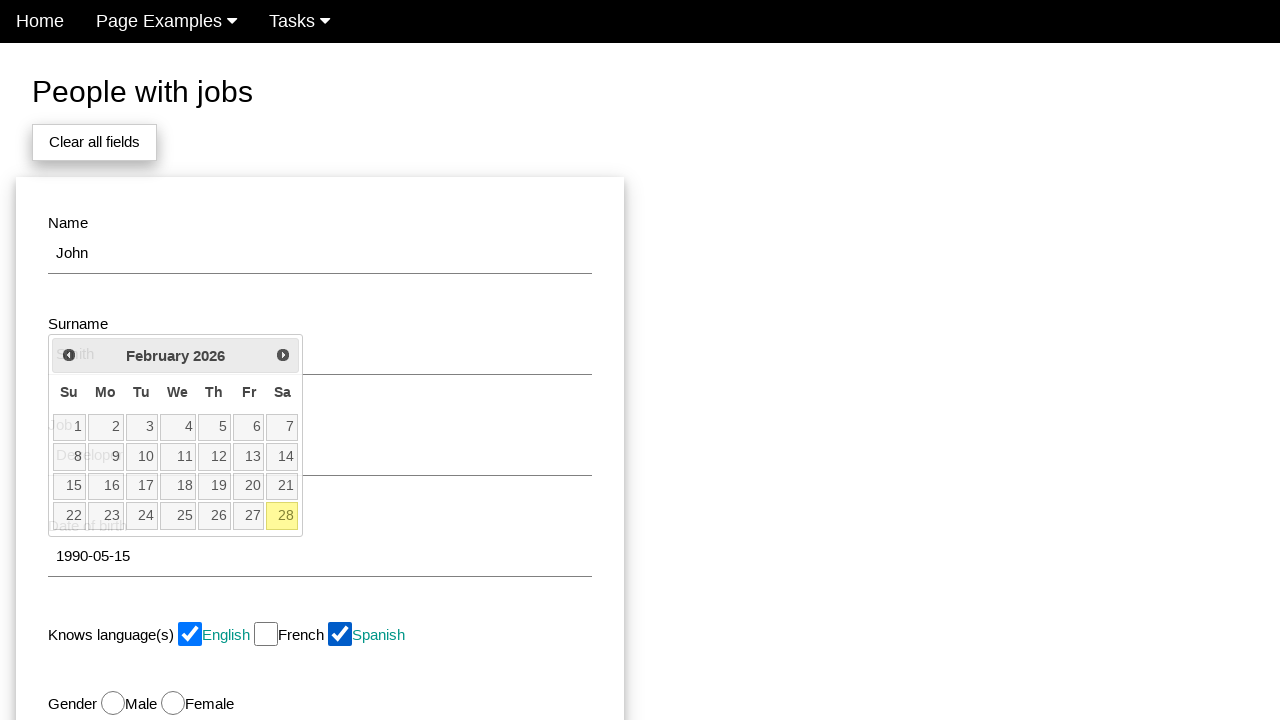

Selected male gender radio button at (113, 703) on input#male
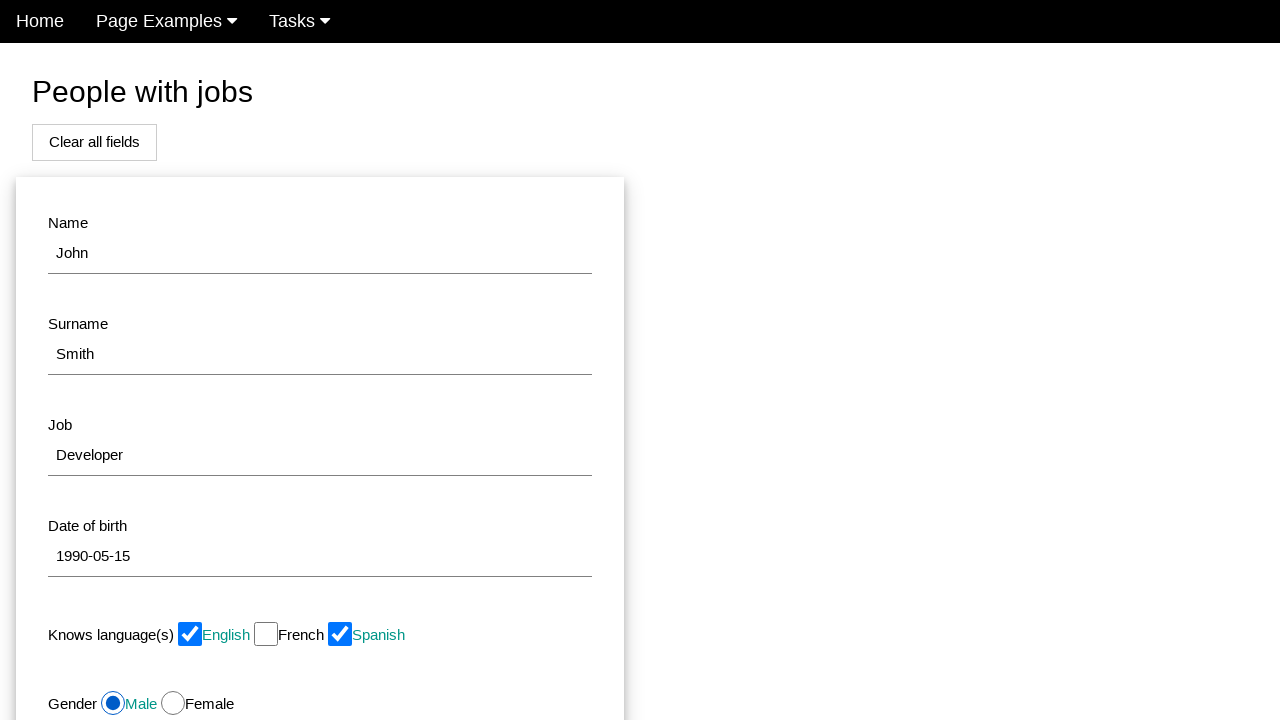

Selected 'Employee' from status dropdown on select#status
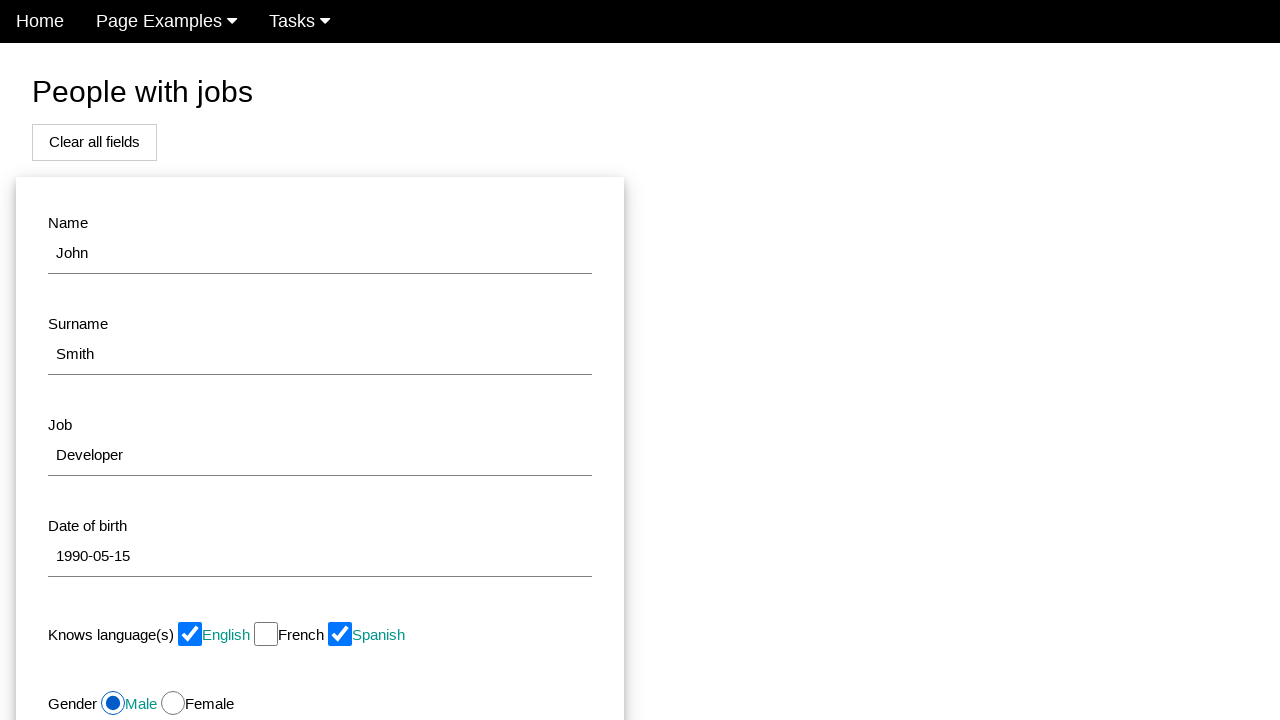

Clicked Add button to submit new person form at (178, 510) on button[onclick='addPersonToList()']
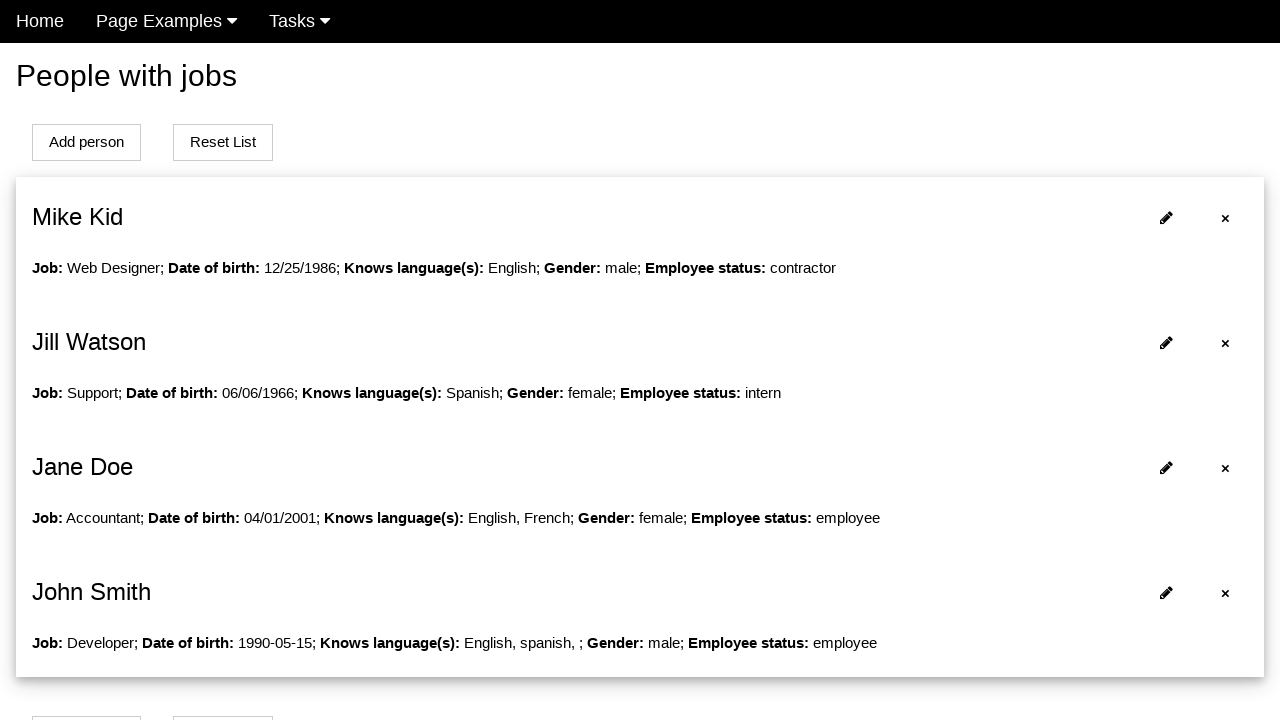

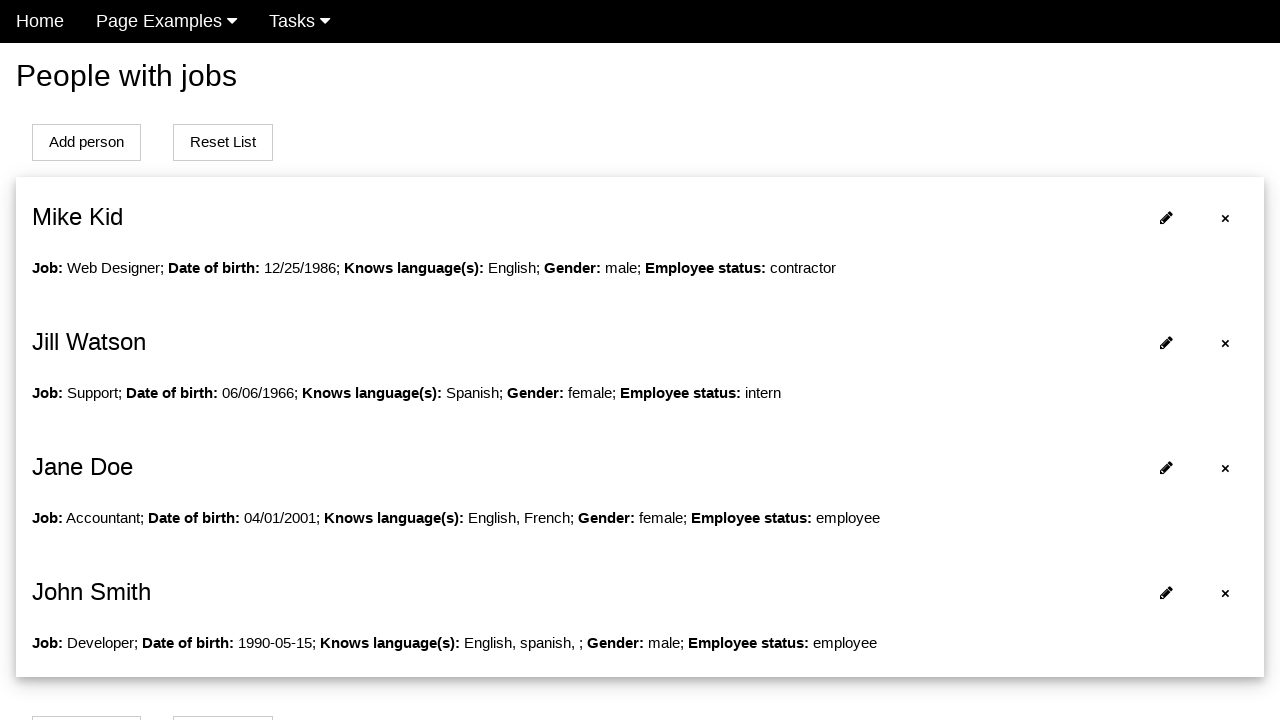